Tests dynamic input field by clicking enable button and waiting for the input field to become enabled

Starting URL: https://the-internet.herokuapp.com/dynamic_controls

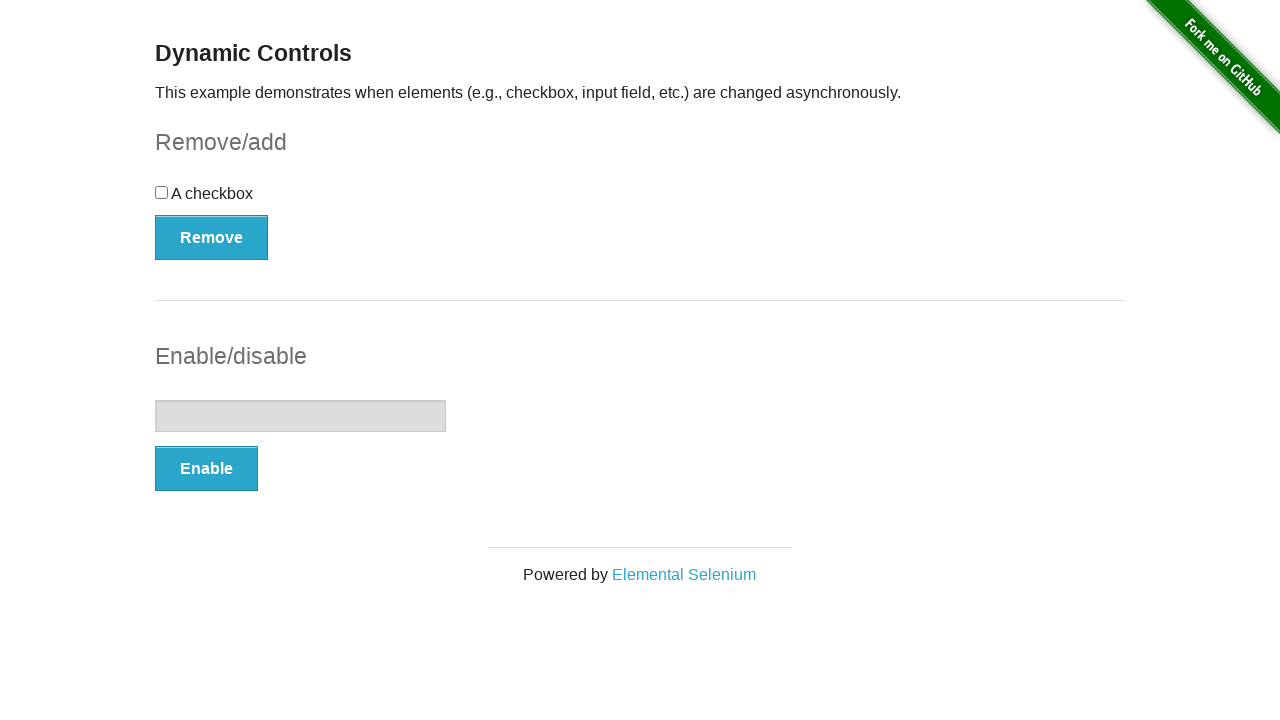

Clicked Enable button to enable the input field at (206, 469) on button:has-text('Enable')
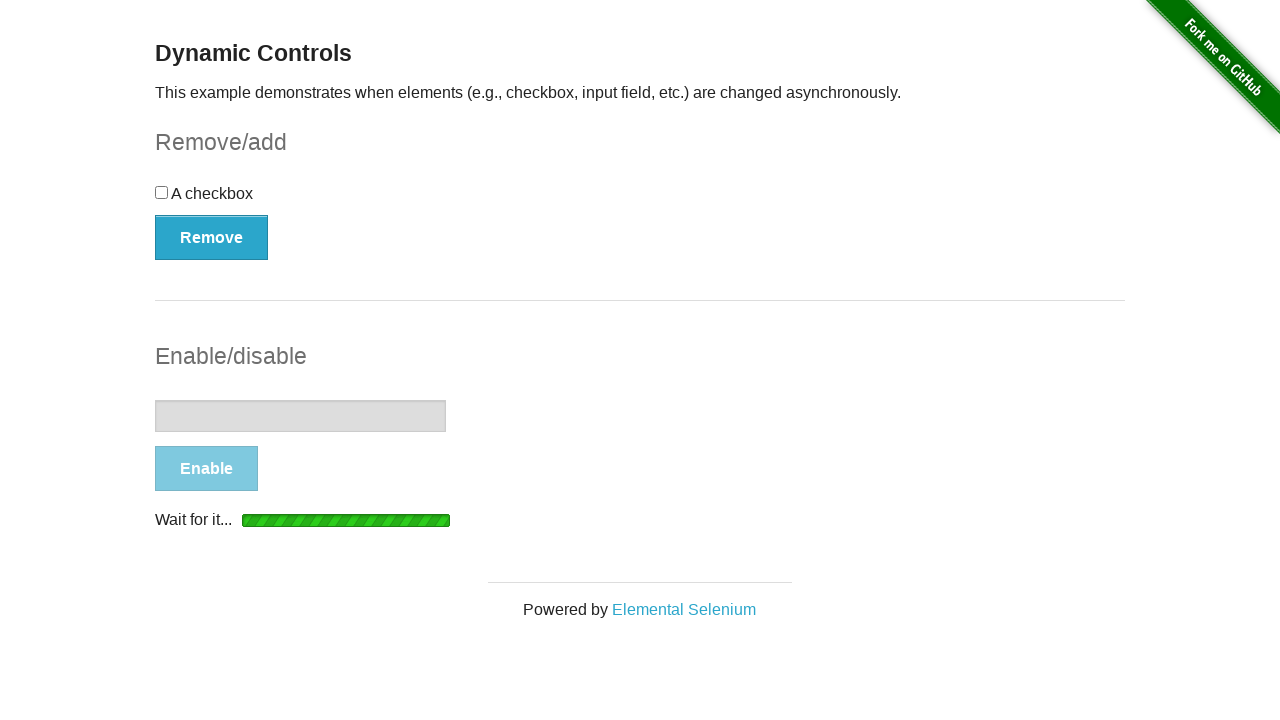

Input field became enabled
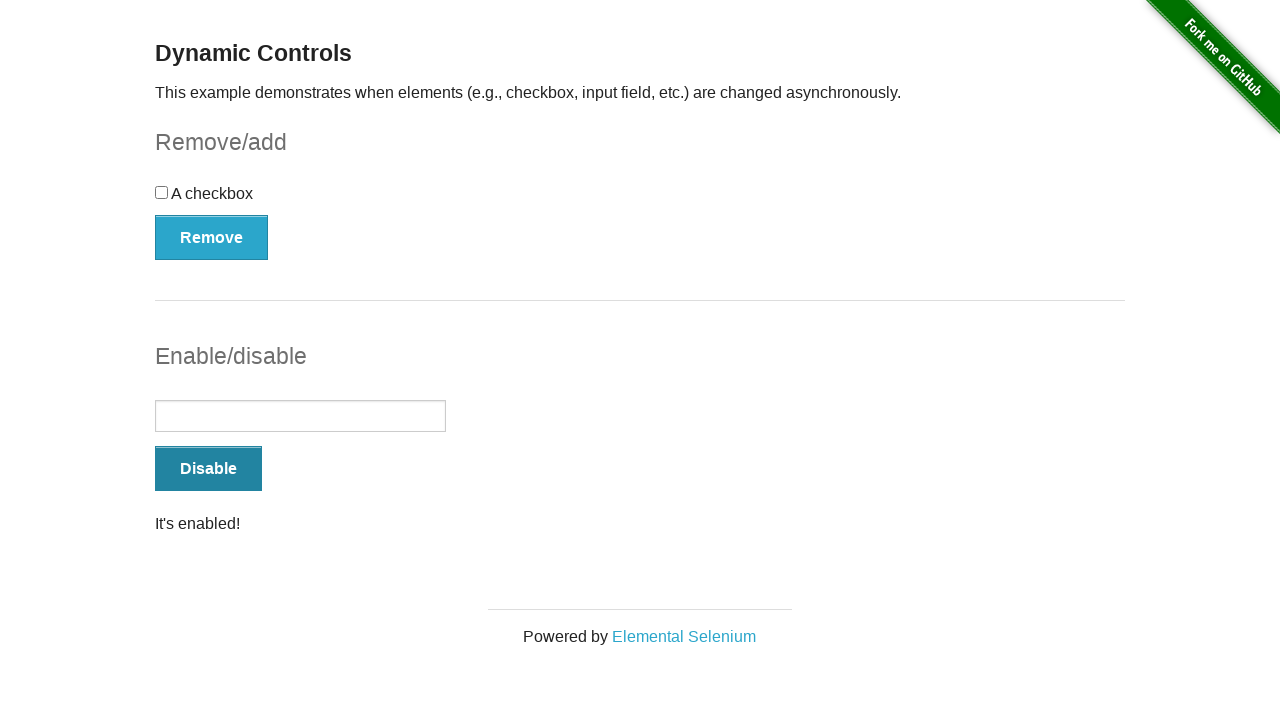

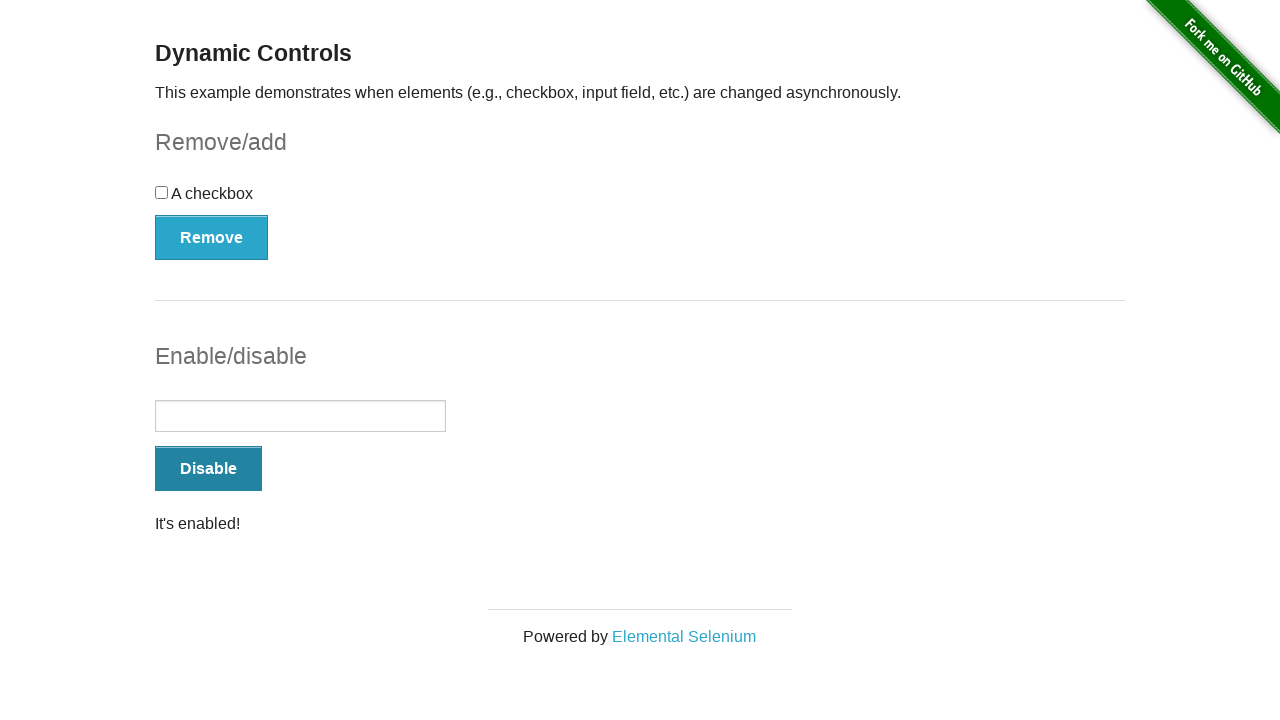